Tests login form validation by submitting only a username without a password and verifying the appropriate error message is displayed

Starting URL: https://www.saucedemo.com

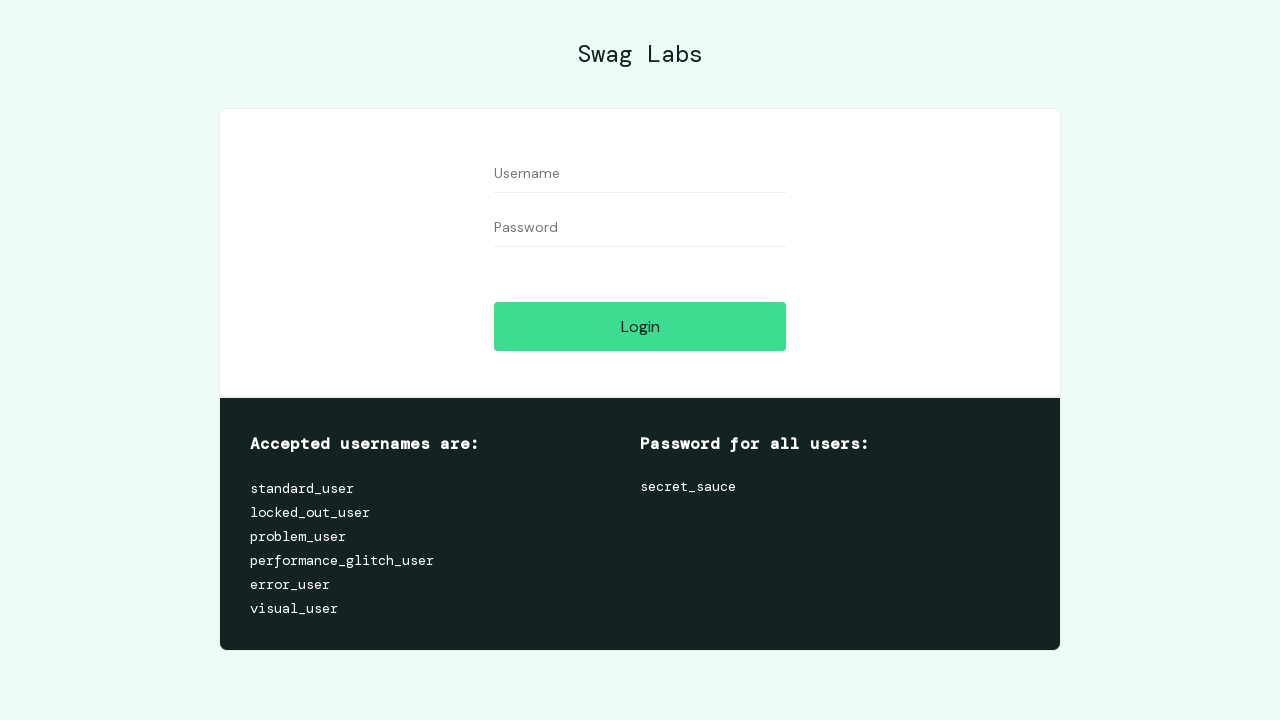

Filled username field with 'standard_user' on input[data-test='username']
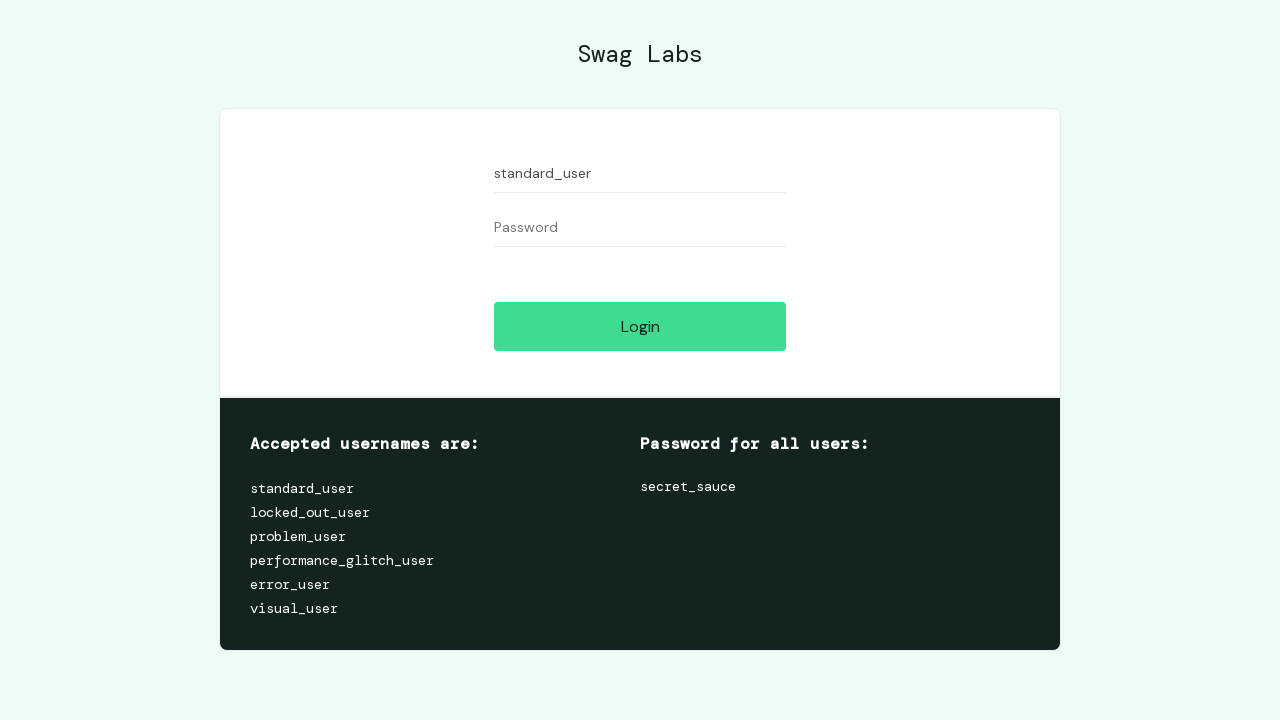

Clicked login button without entering password at (640, 326) on input[data-test='login-button']
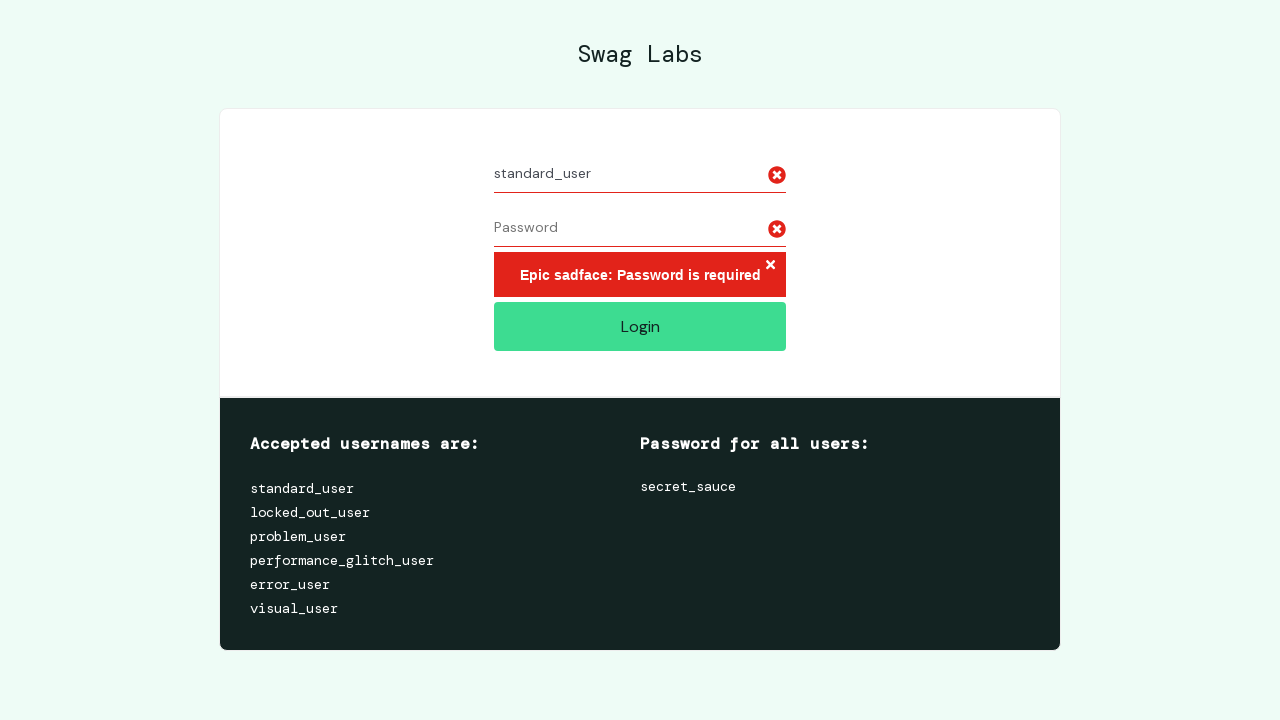

Error message element loaded on page
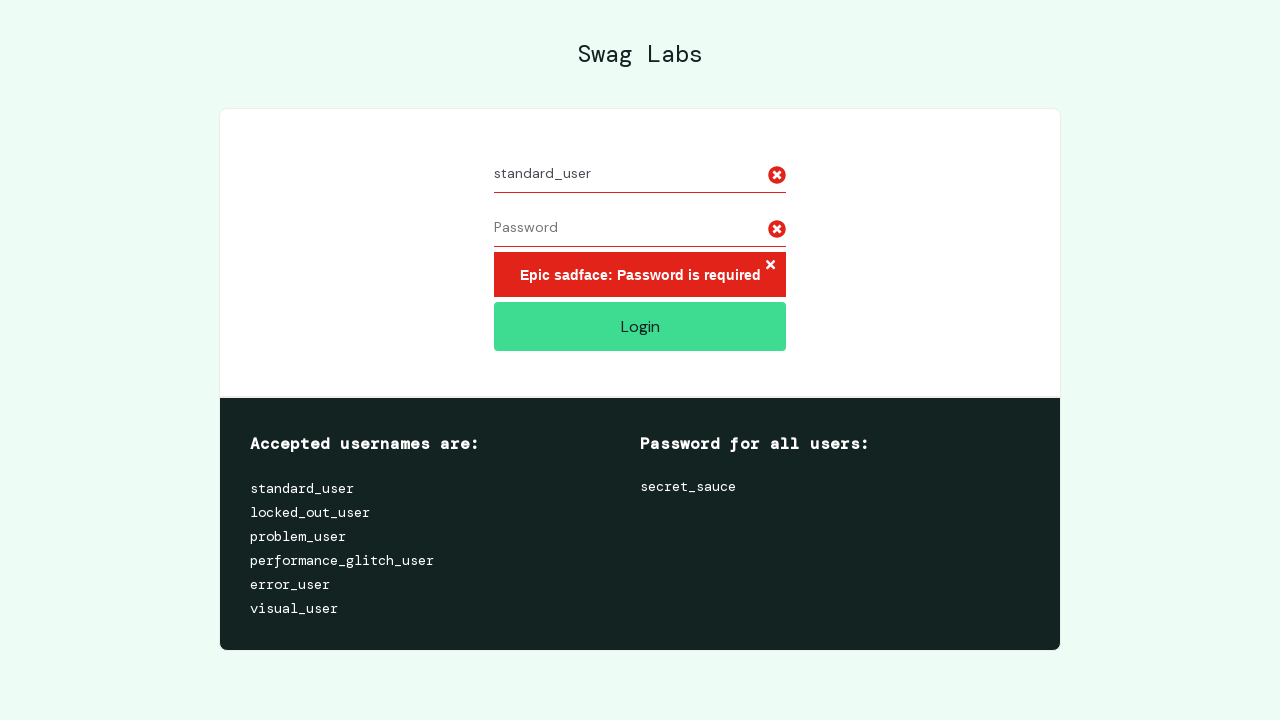

Located error message element
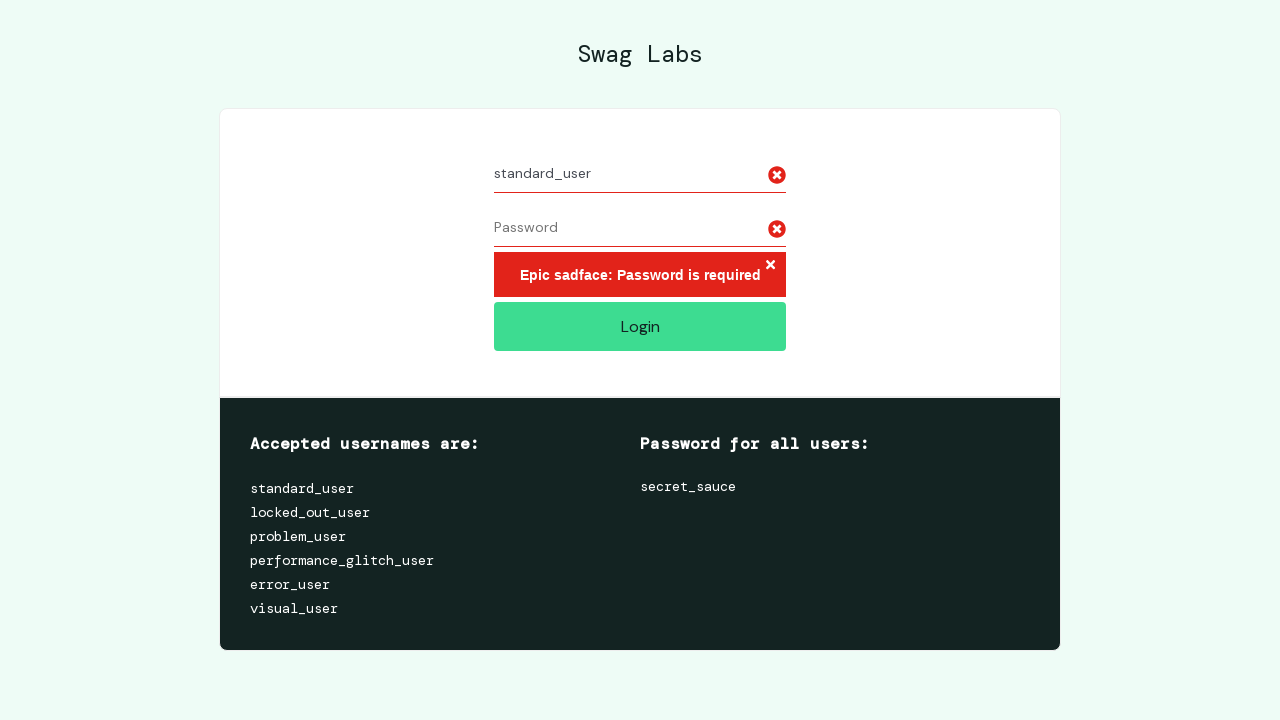

Verified error message is visible
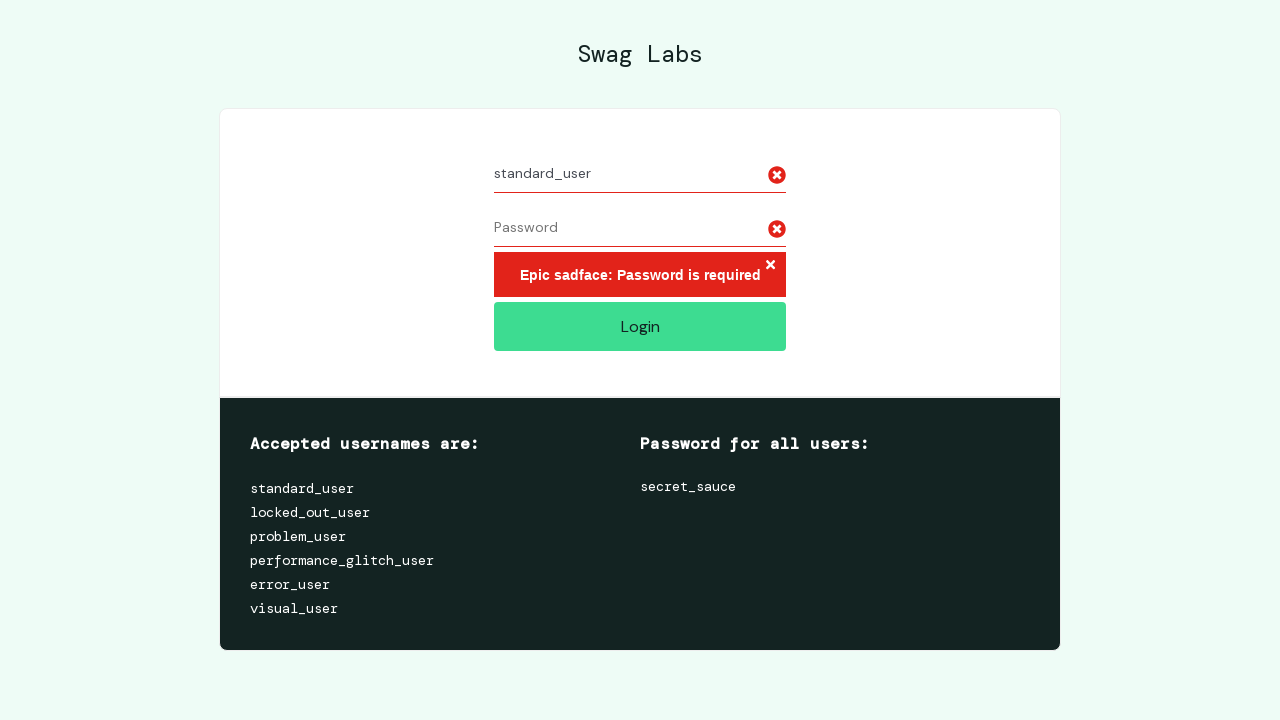

Verified error message contains 'Password is required'
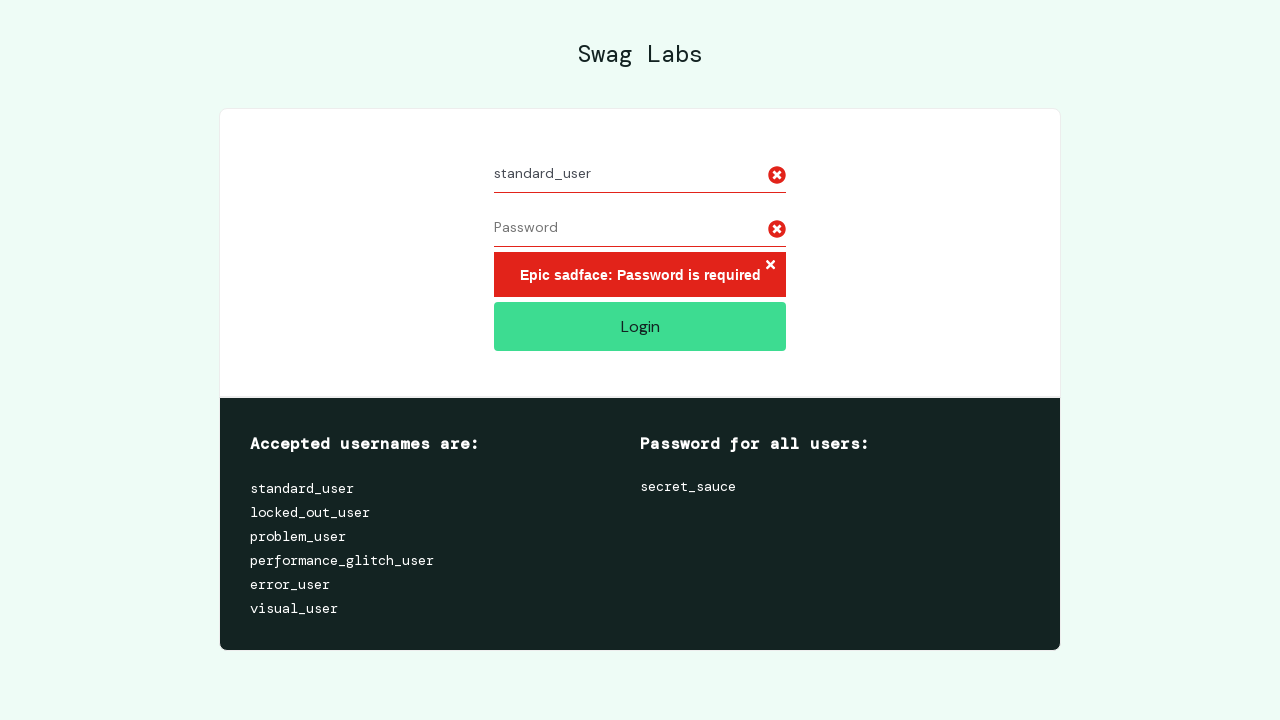

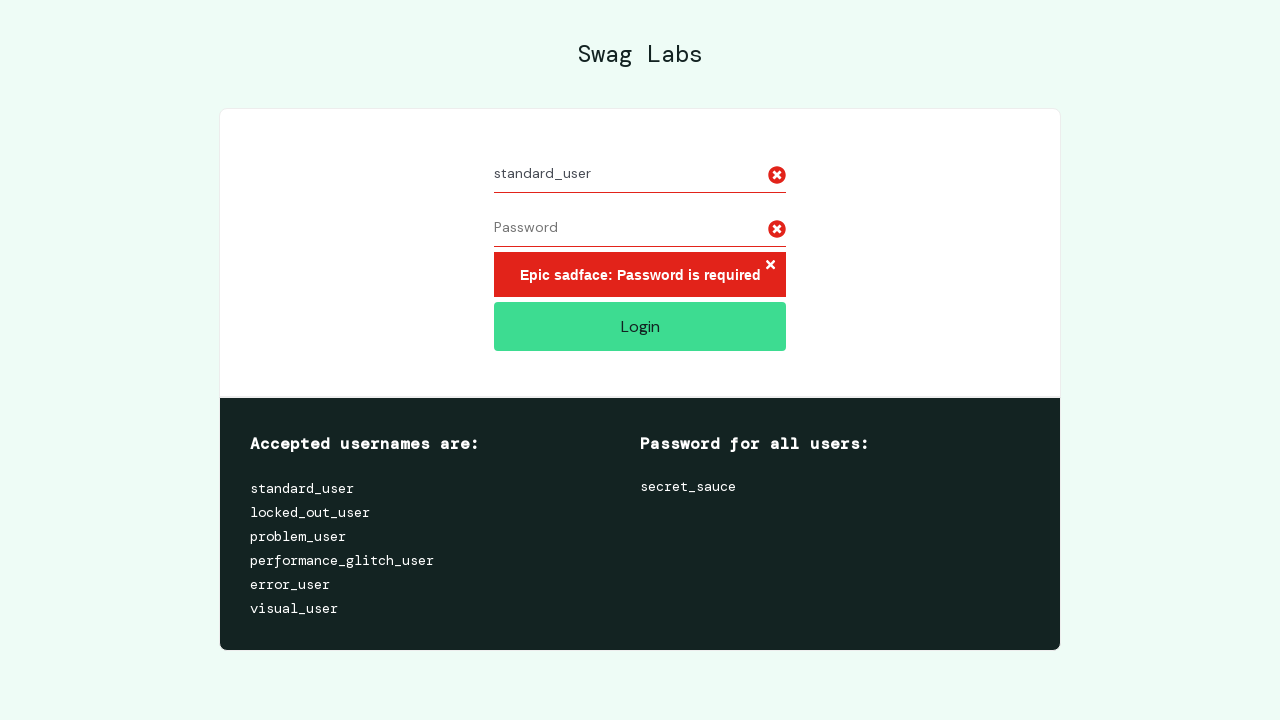